Navigates to the Maharashtra State Electricity Distribution Company bill payment portal and waits for the page to load

Starting URL: https://wss.mahadiscom.in/wss/wss?uiActionName=getViewPayBill

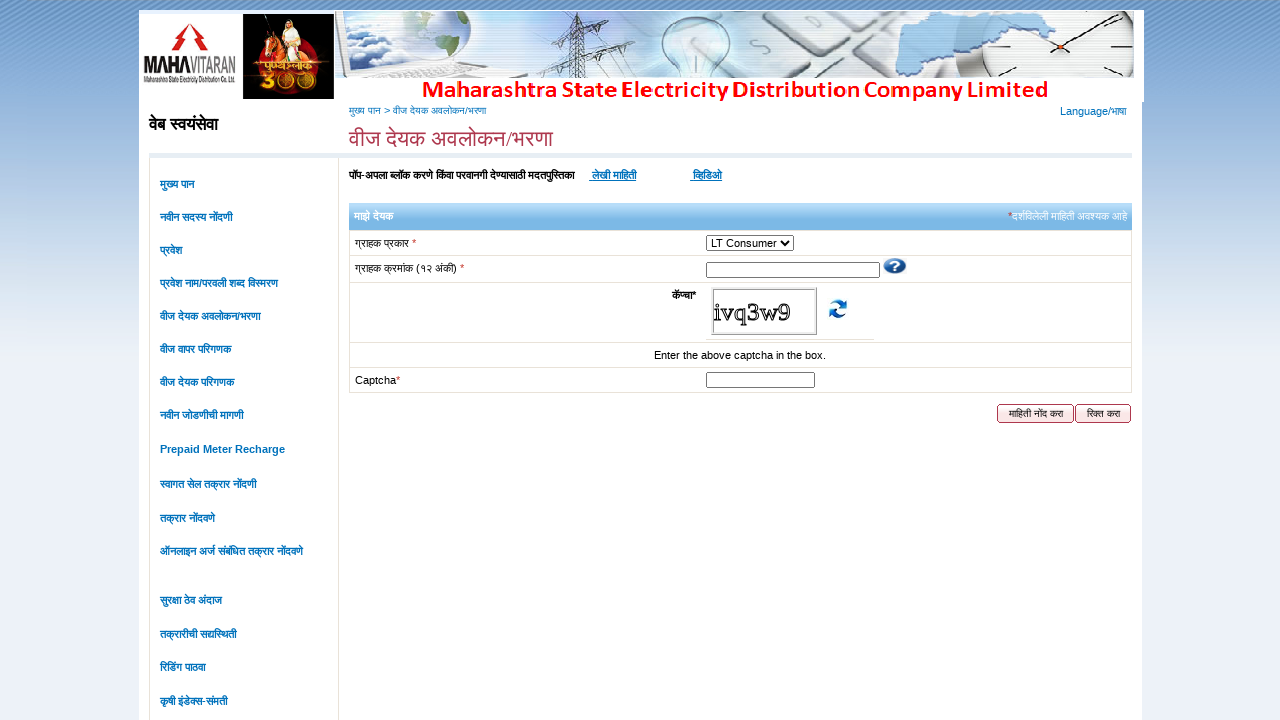

Waited for Maharashtra State Electricity Distribution Company bill payment portal to fully load with networkidle state
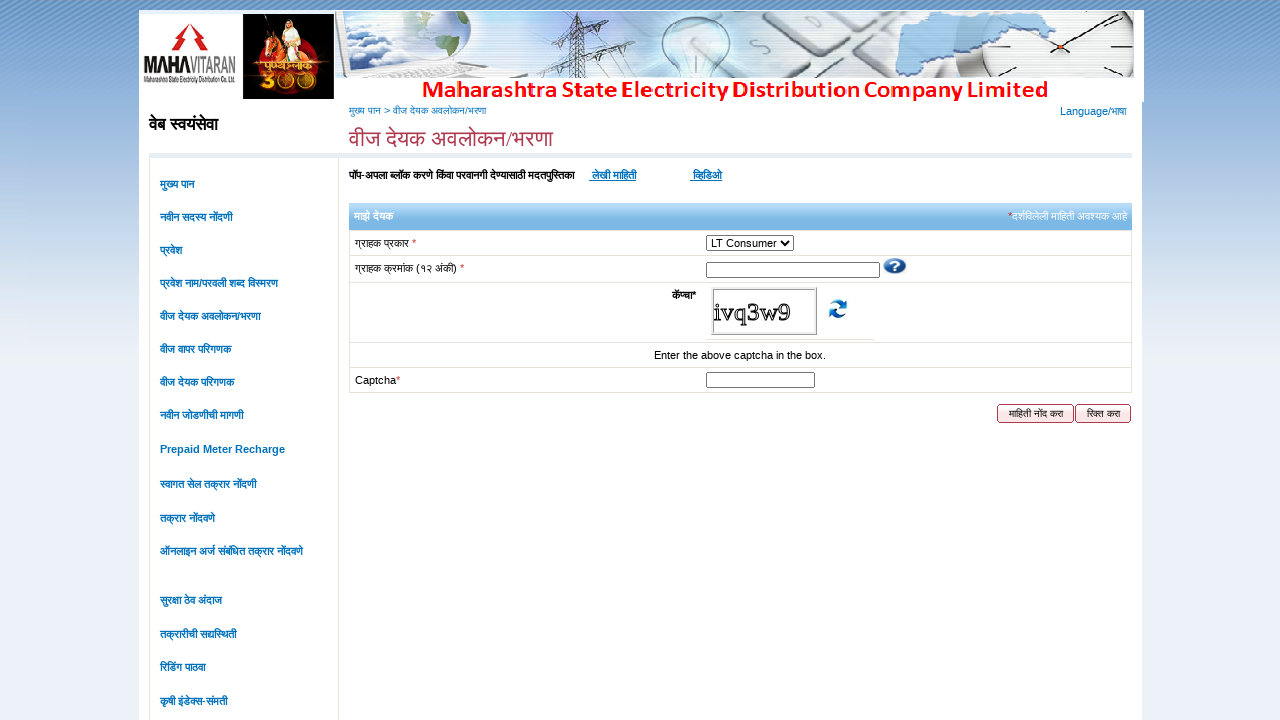

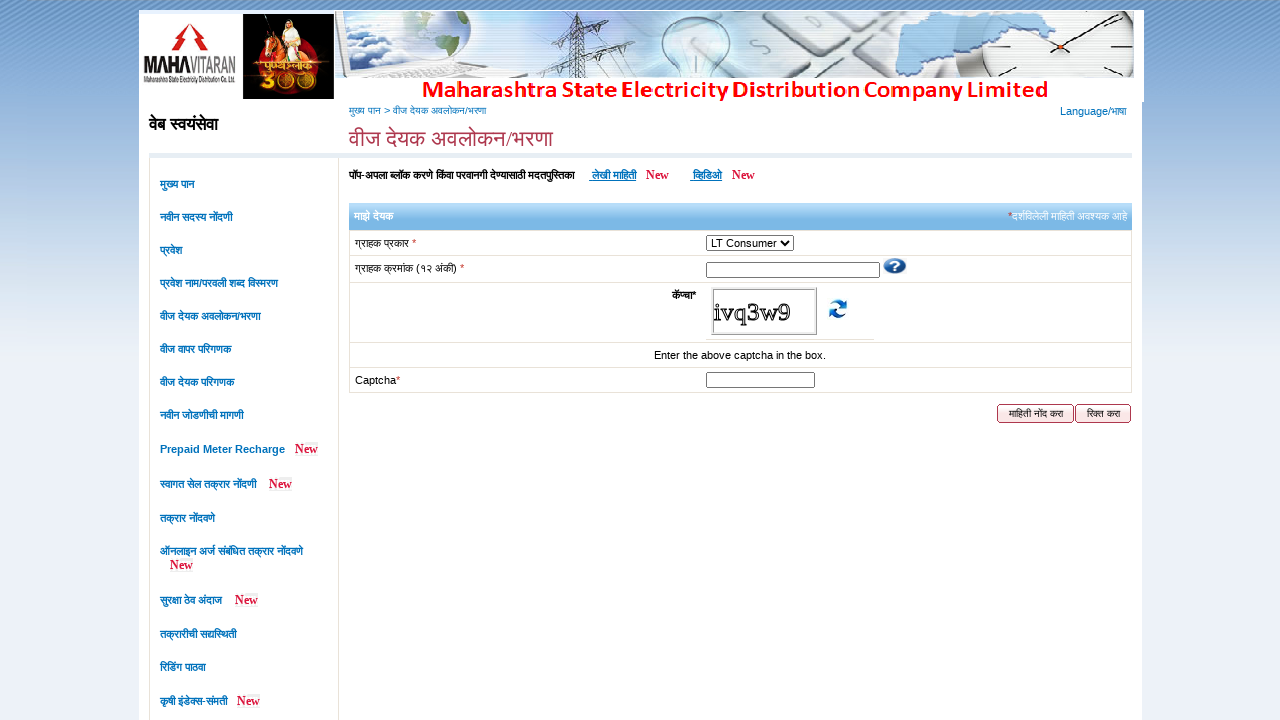